Tests JavaScript confirmation alert functionality by clicking a button to trigger the alert, accepting it, and verifying the result message is displayed correctly on the page.

Starting URL: http://the-internet.herokuapp.com/javascript_alerts

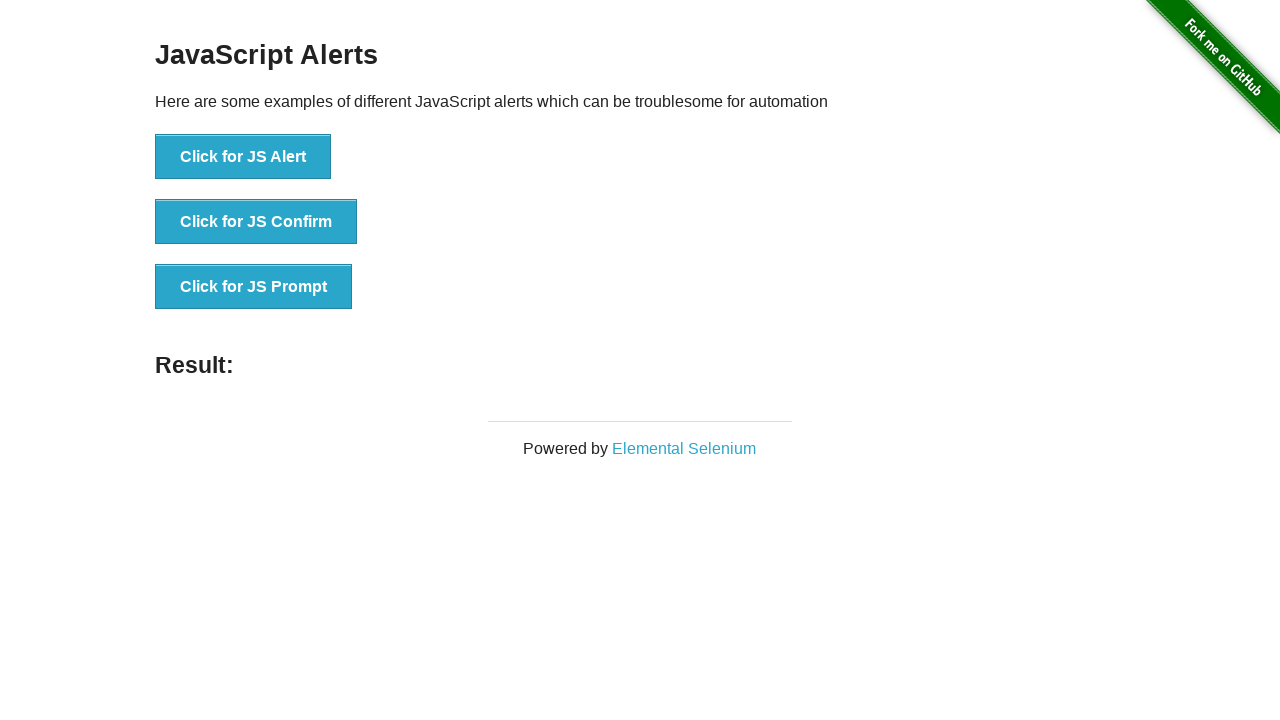

Clicked the second button to trigger JavaScript confirmation alert at (256, 222) on .example li:nth-child(2) button
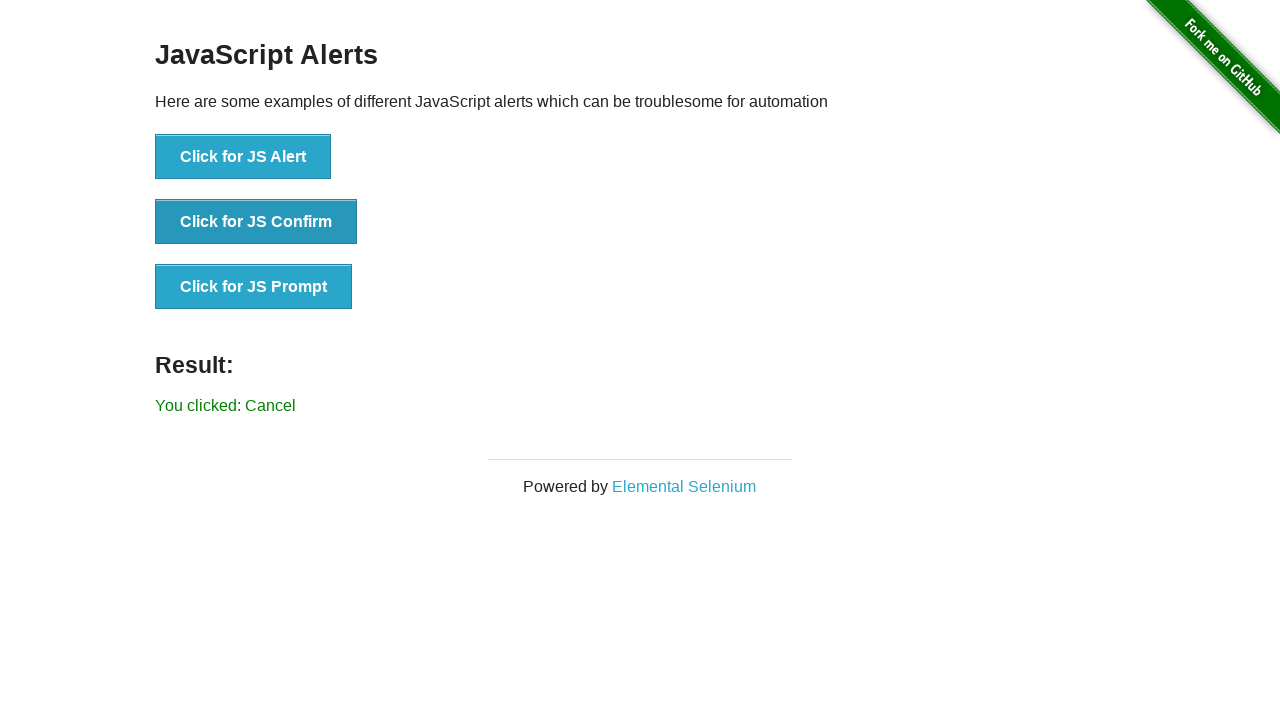

Set up dialog handler to accept confirmation alerts
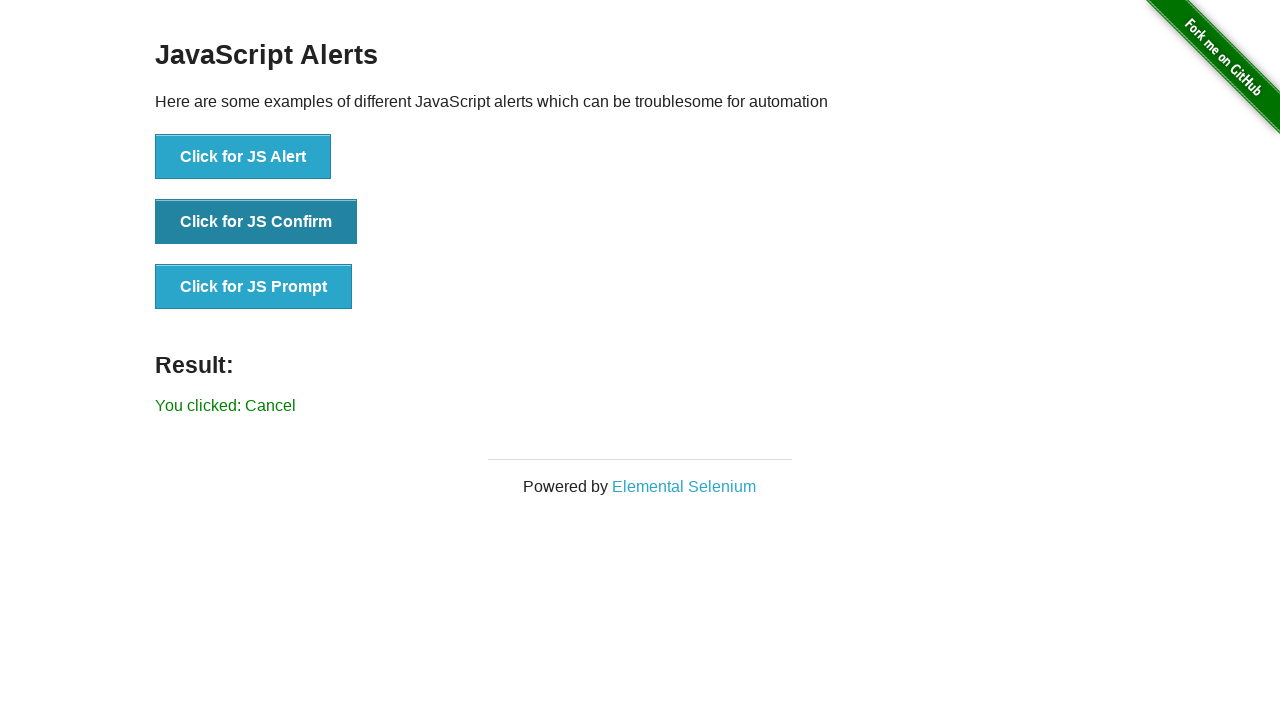

Re-clicked the button to trigger the confirmation alert with handler active at (256, 222) on .example li:nth-child(2) button
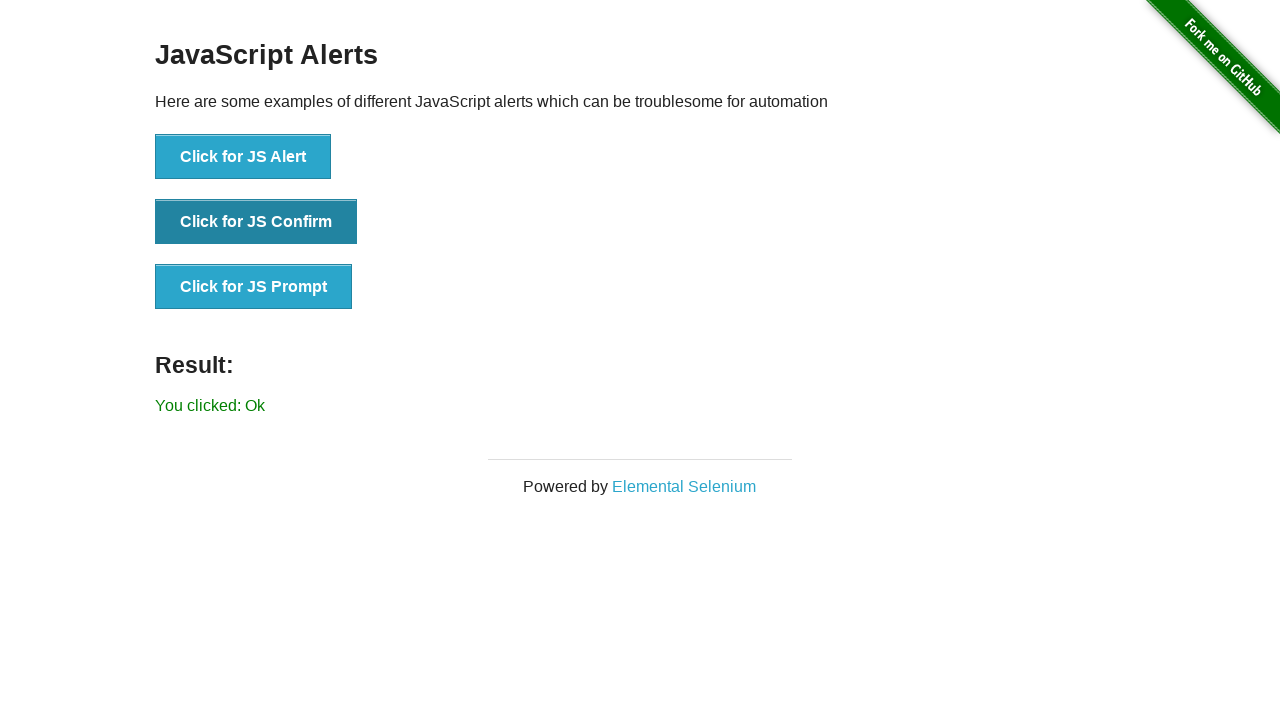

Result message element appeared on the page
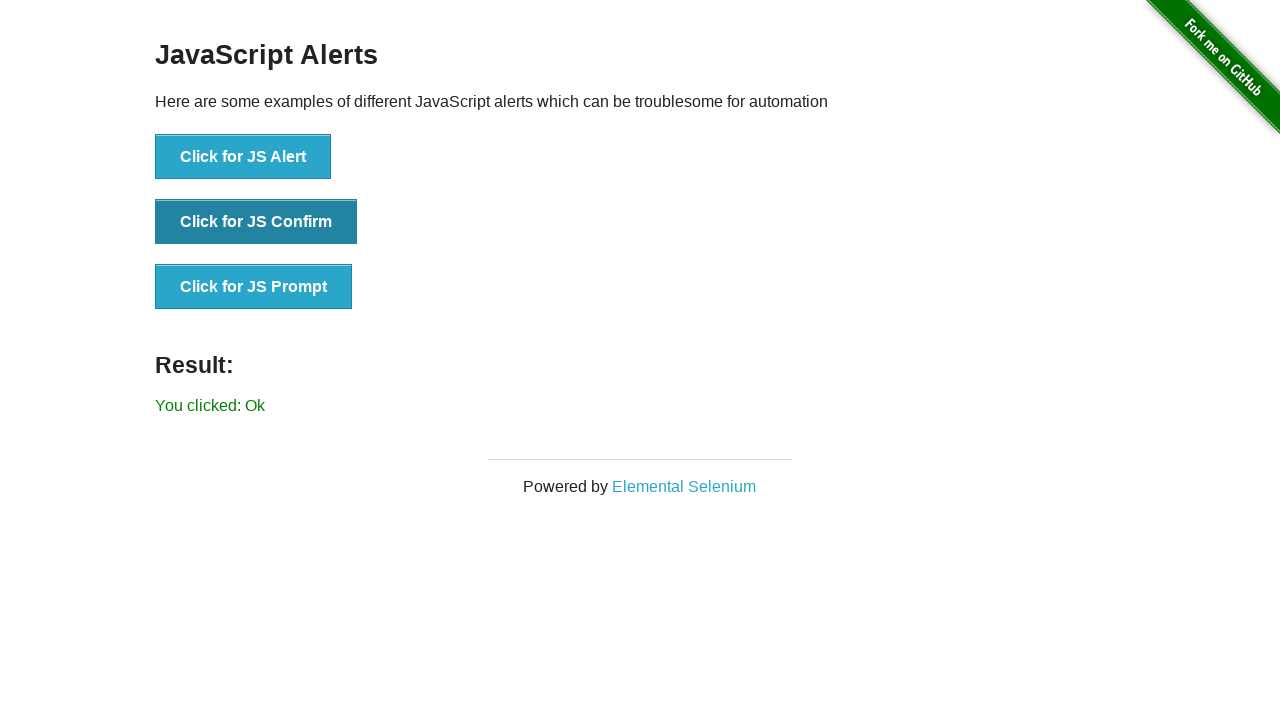

Retrieved result message text content
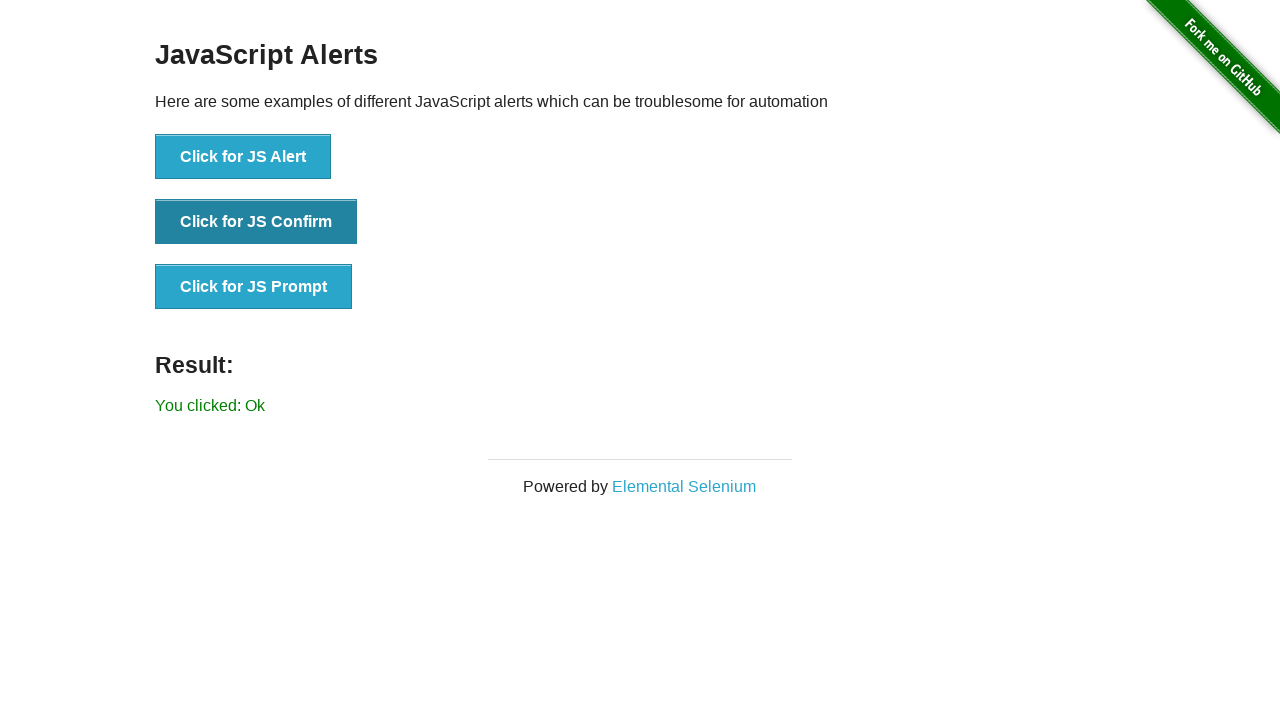

Verified result message displays 'You clicked: Ok' after accepting the alert
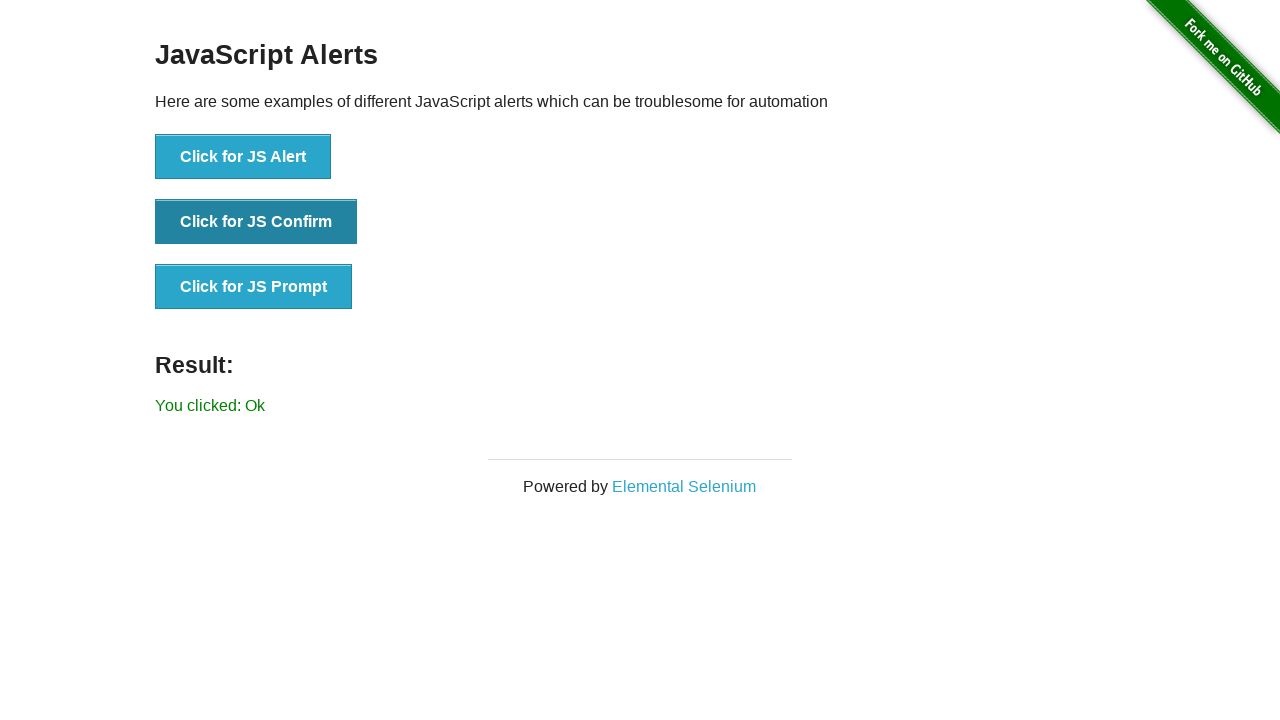

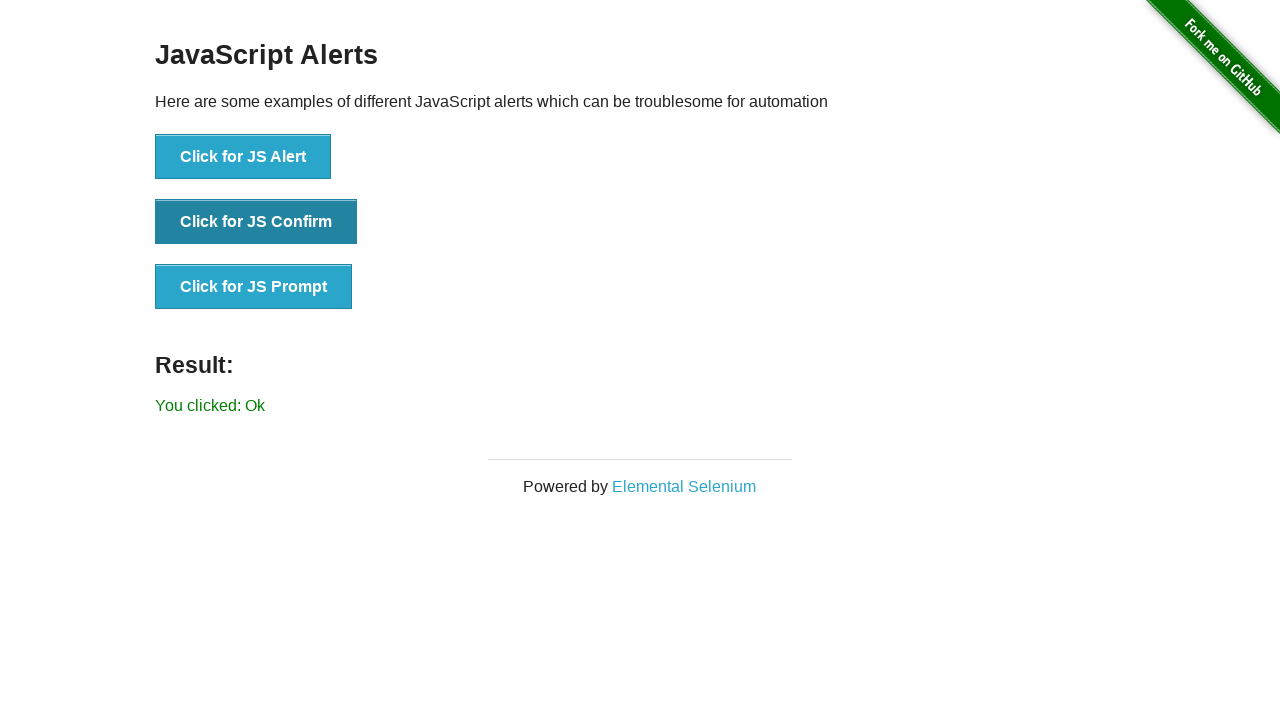